Tests checkbox functionality by unchecking the first checkbox while keeping the other two checked

Starting URL: https://rahulshettyacademy.com/AutomationPractice/

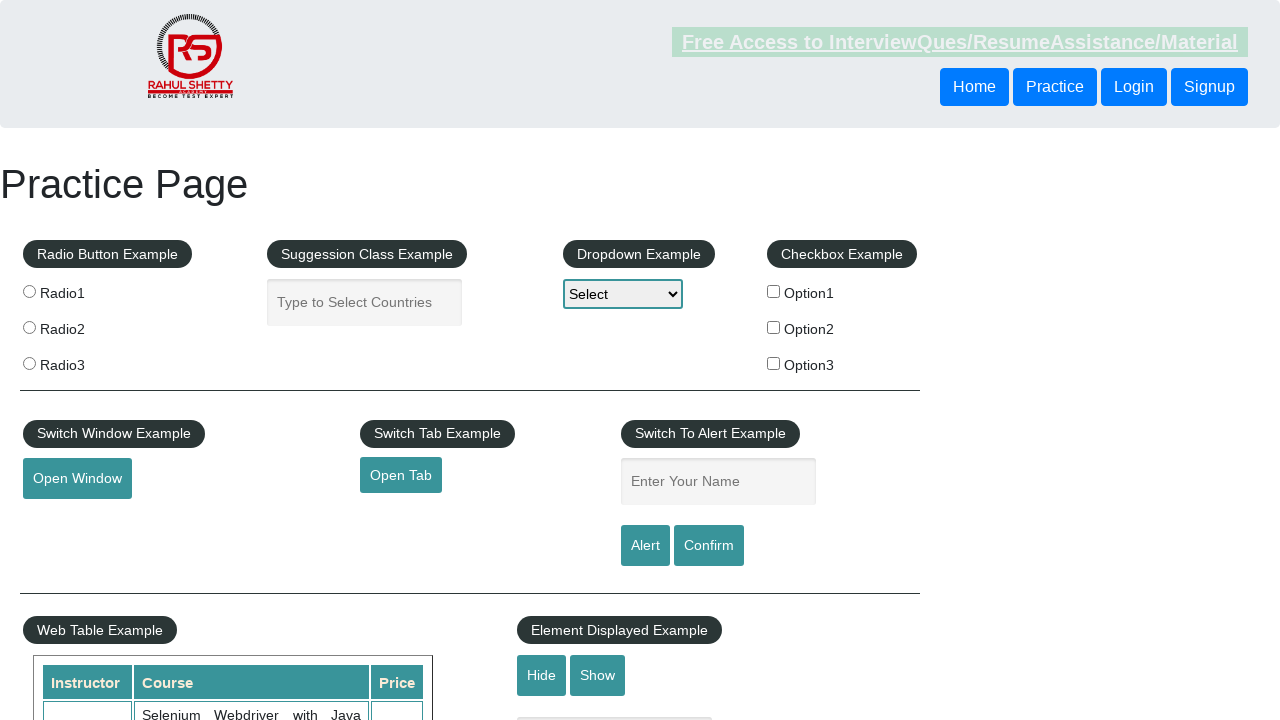

Located all checkboxes with id starting with 'checkBoxOption'
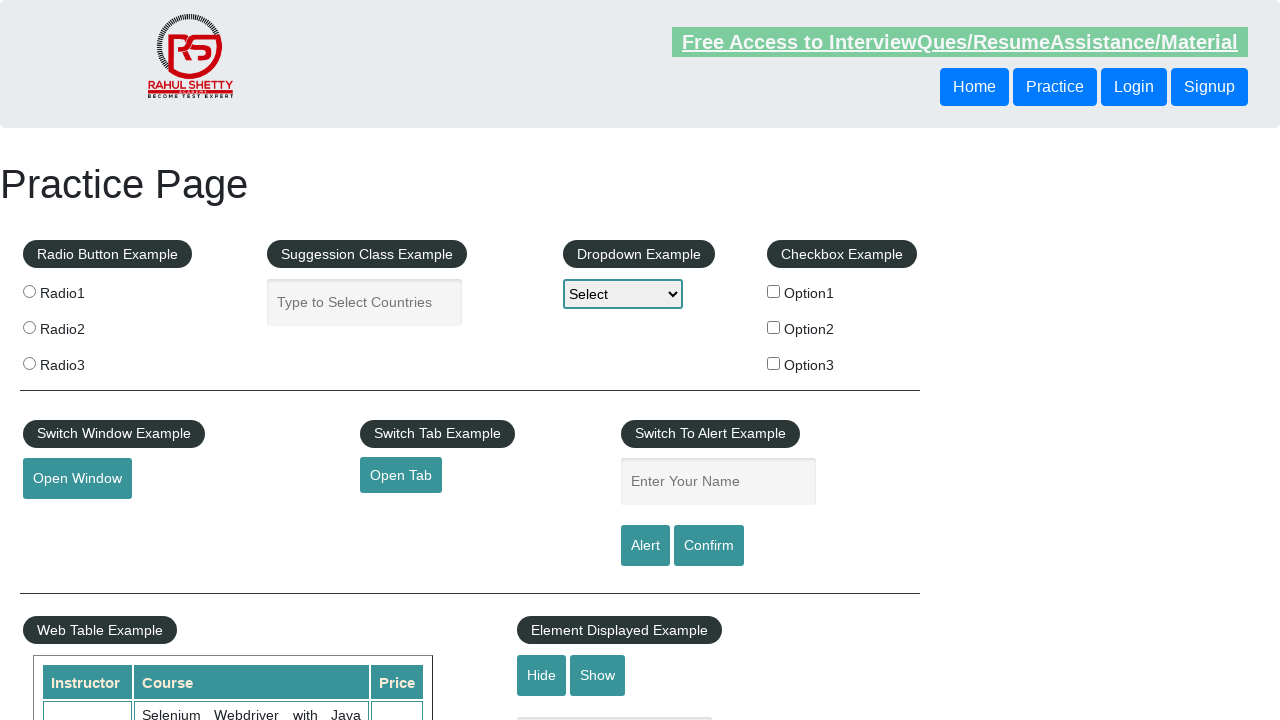

Selected the first checkbox
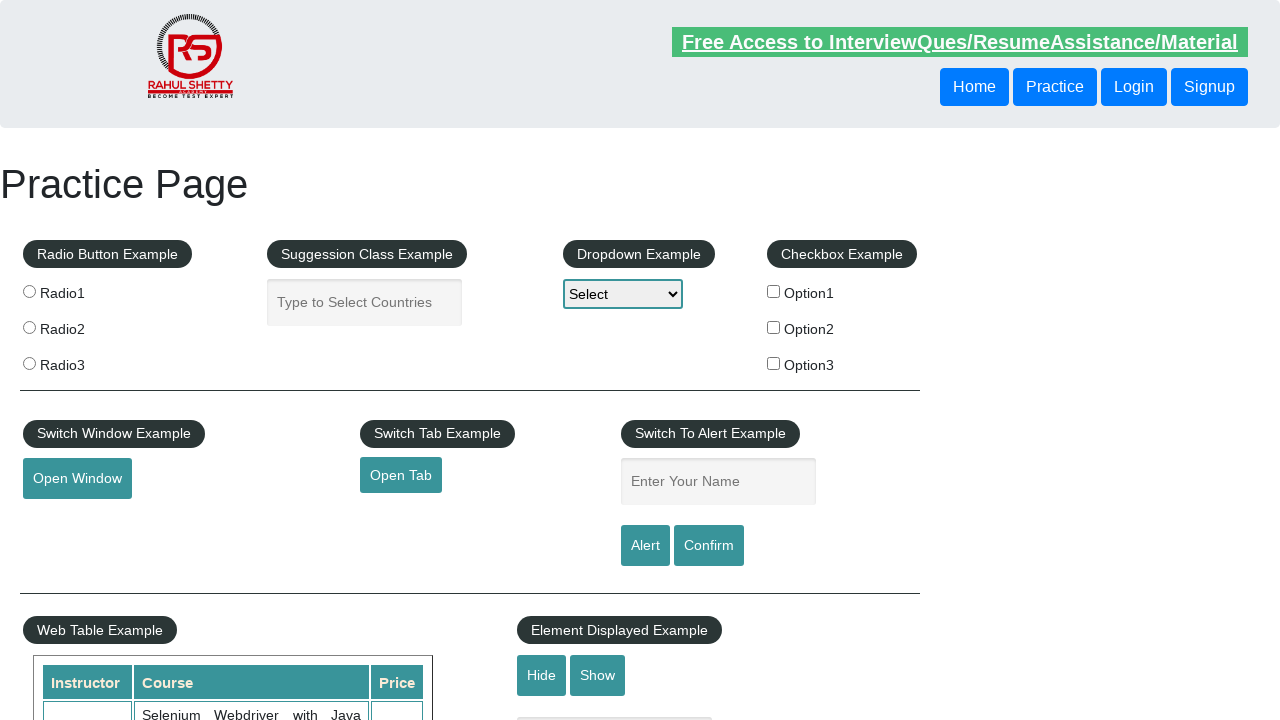

Waited 500ms for checkbox state to update
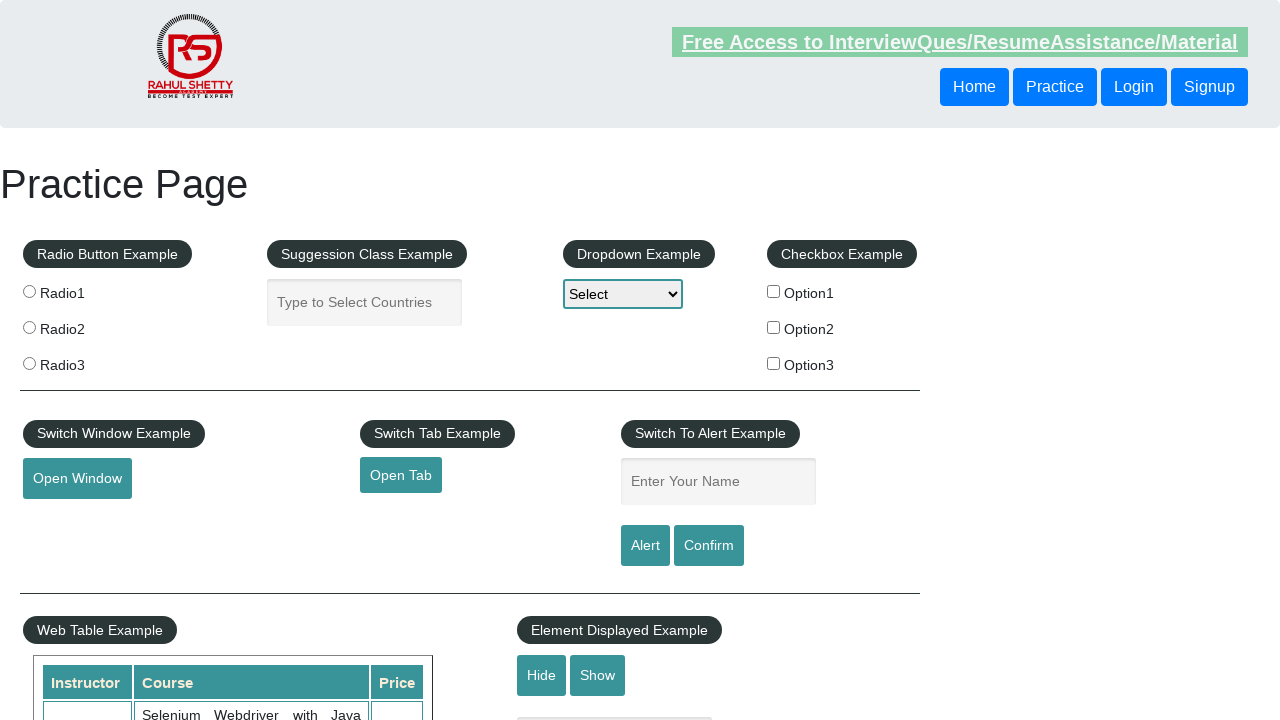

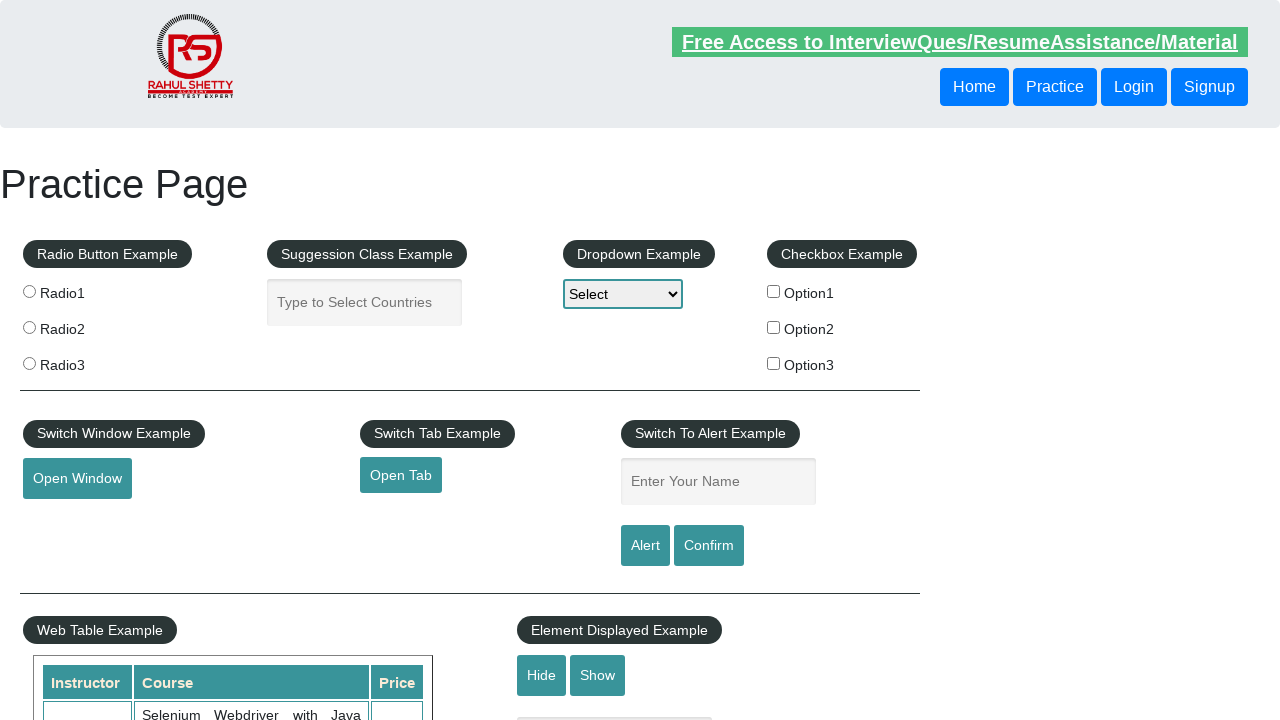